Tests Pastebin functionality by creating a new paste with text, setting expiration to 10 minutes, and submitting the form

Starting URL: https://pastebin.com/

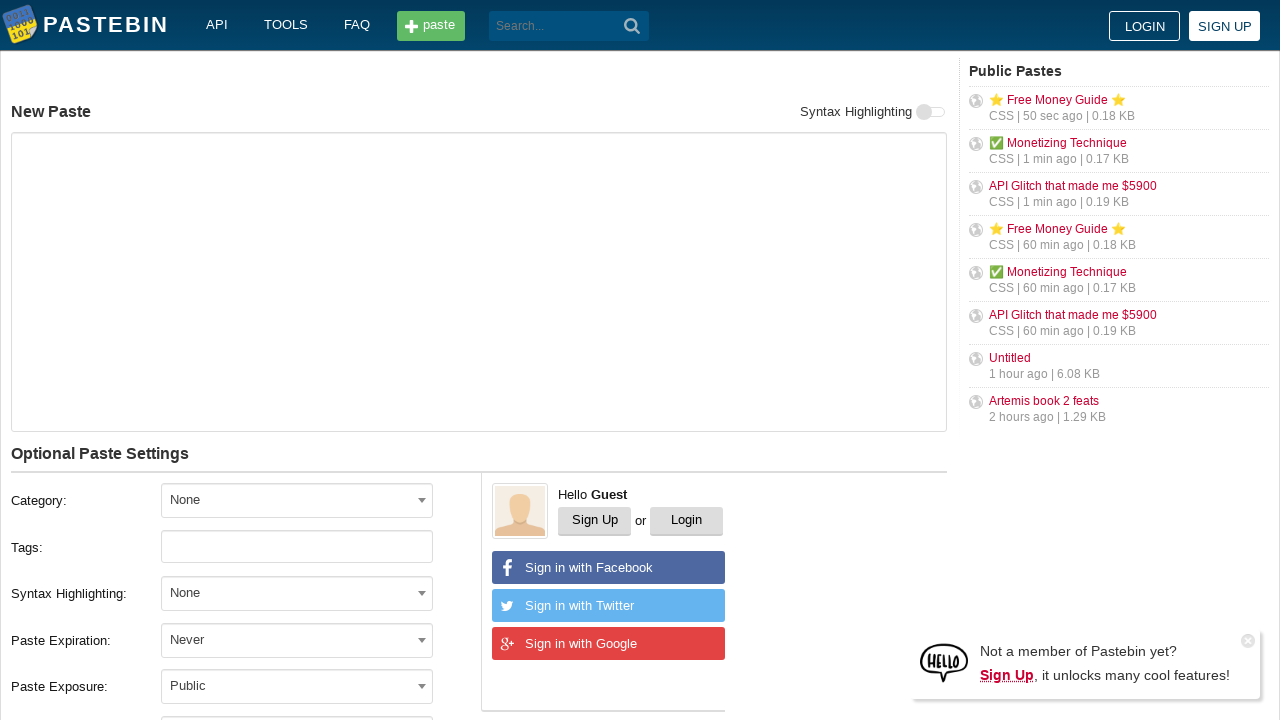

Filled paste text area with 'Hello World from automated test' on #postform-text
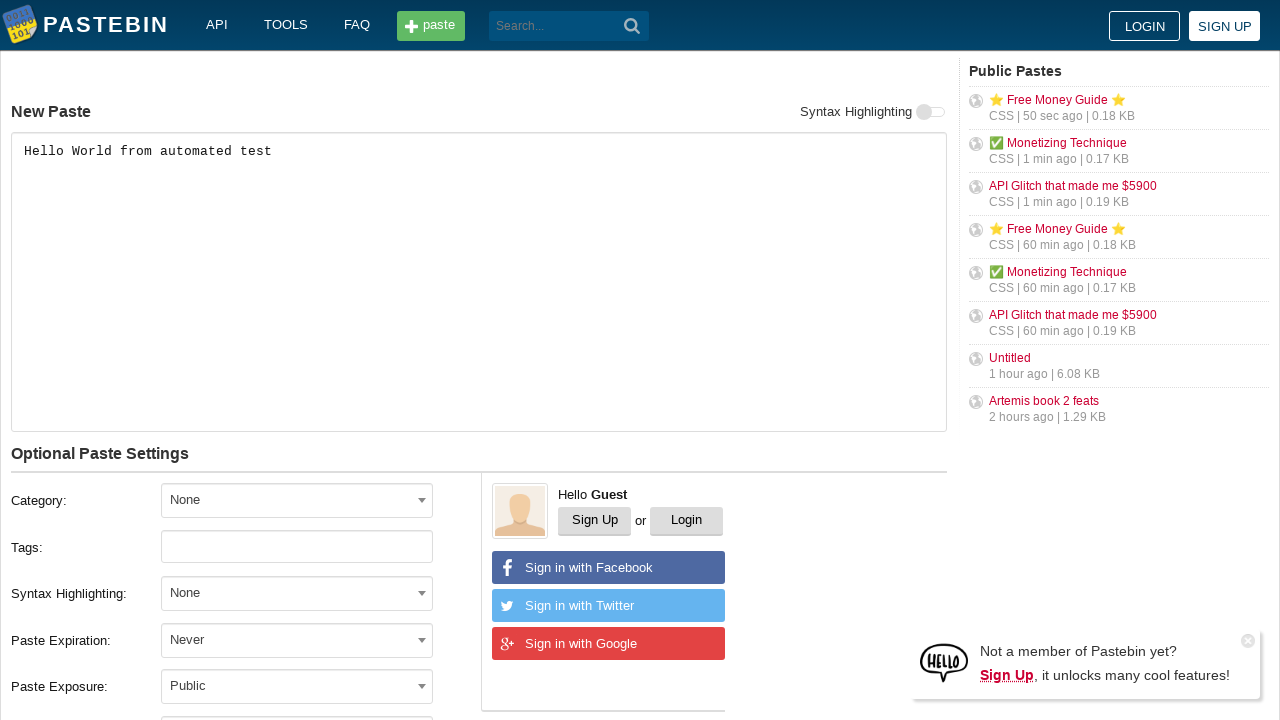

Clicked paste expiration dropdown at (297, 640) on #select2-postform-expiration-container
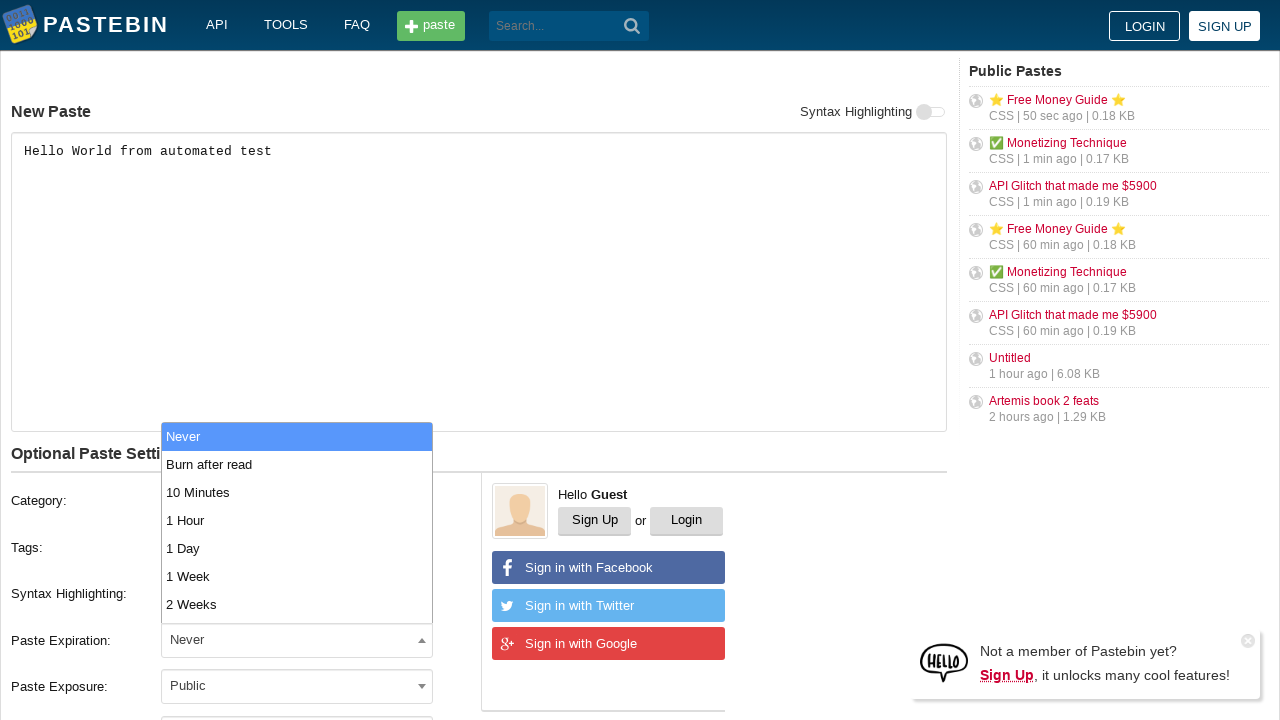

Selected '10 Minutes' from expiration dropdown at (297, 492) on xpath=//li[@class='select2-results__option' and text()='10 Minutes']
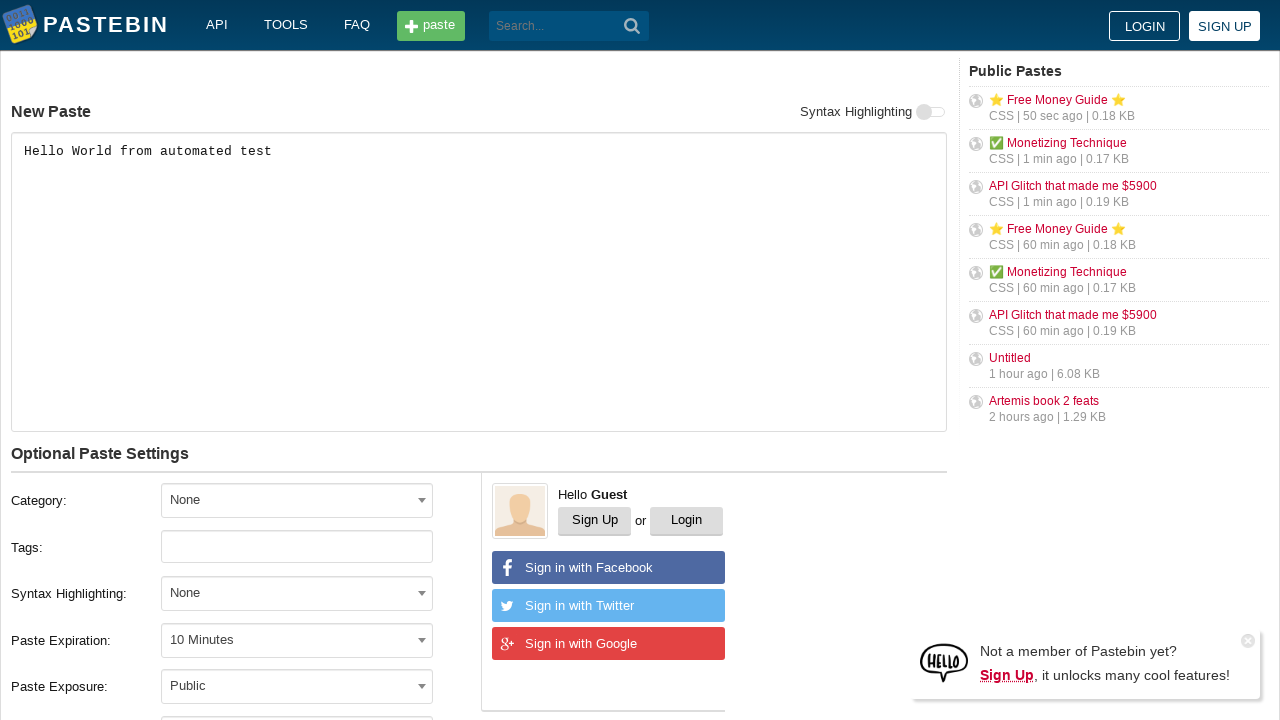

Filled paste title field with 'Test Paste Title' on #postform-name
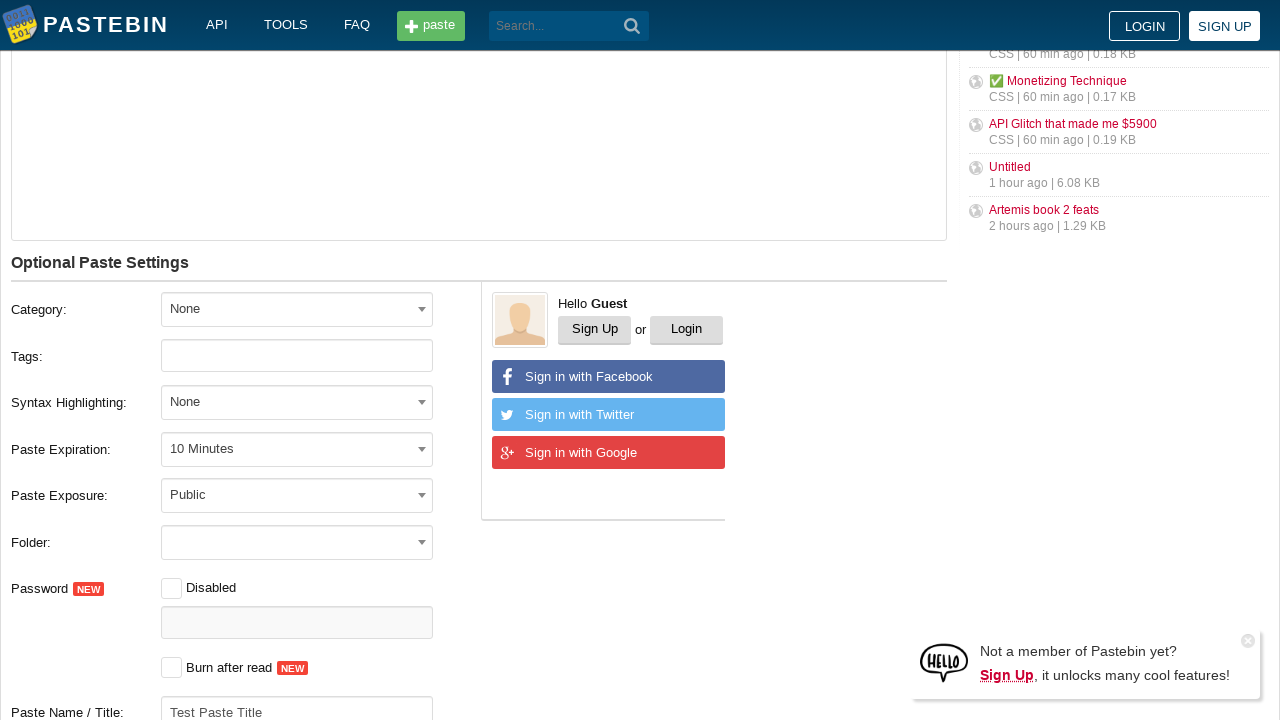

Clicked submit button to create new paste at (632, 26) on xpath=//button[@type='submit']
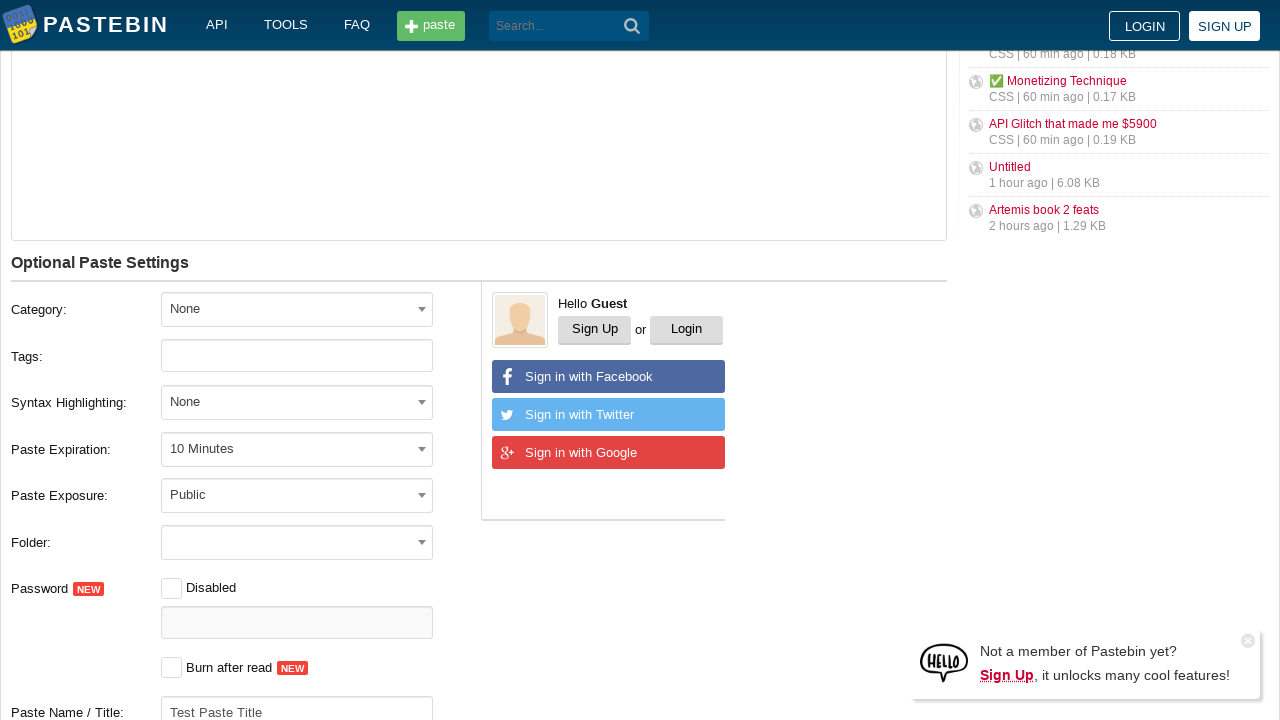

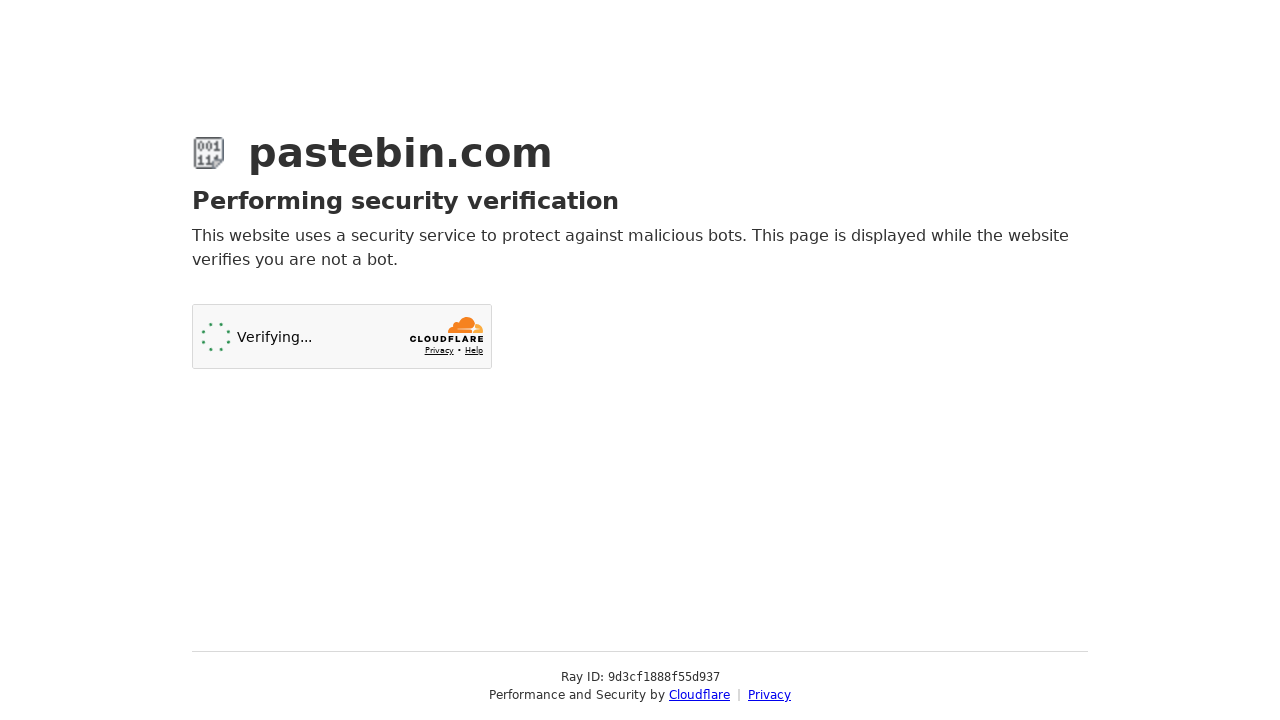